Tests checkbox functionality on a demo page by locating all checkboxes with a specific class and clicking the one with value "Option-2"

Starting URL: https://www.syntaxprojects.com/basic-checkbox-demo.php

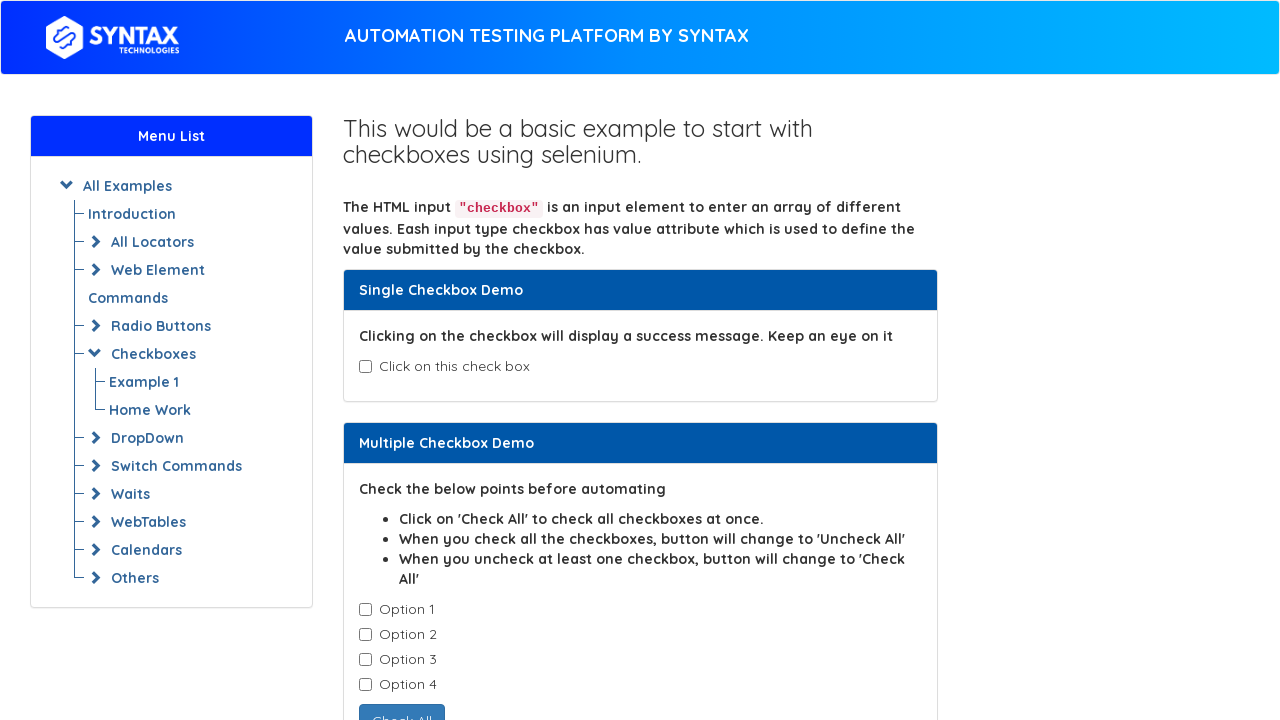

Located all checkboxes with class 'cb1-element'
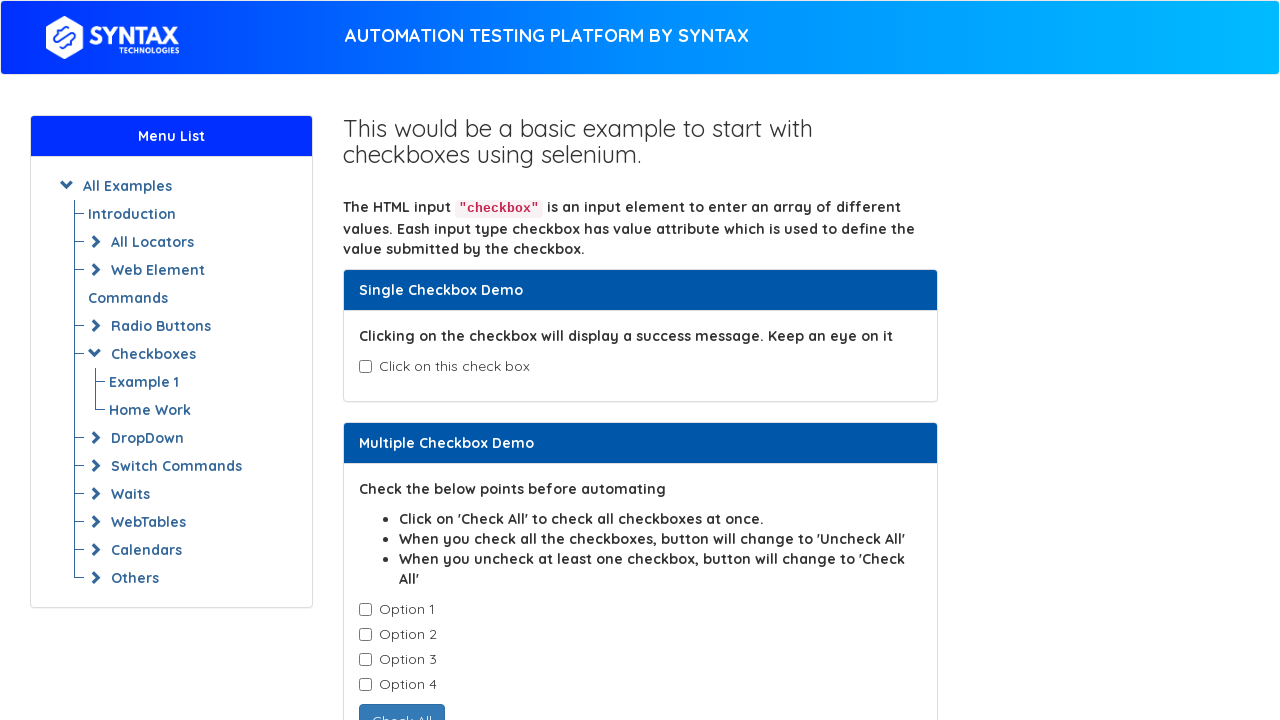

Retrieved value attribute from checkbox: 'Option-1'
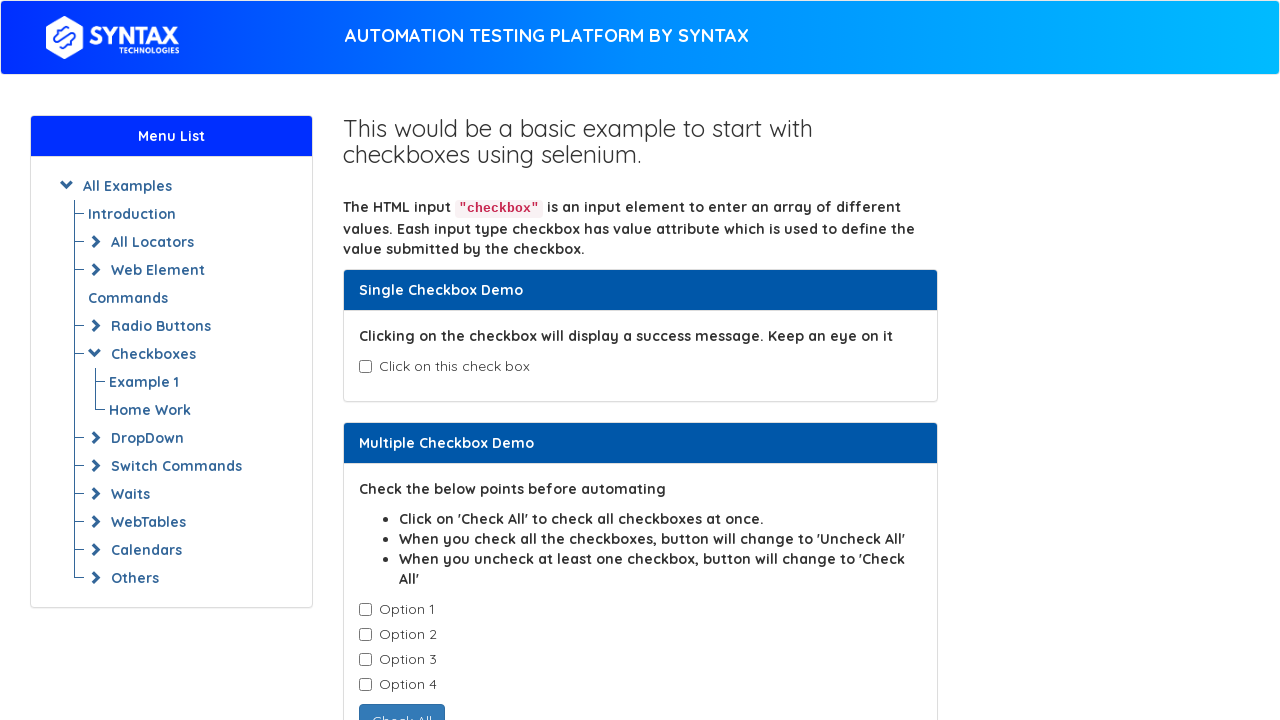

Retrieved value attribute from checkbox: 'Option-2'
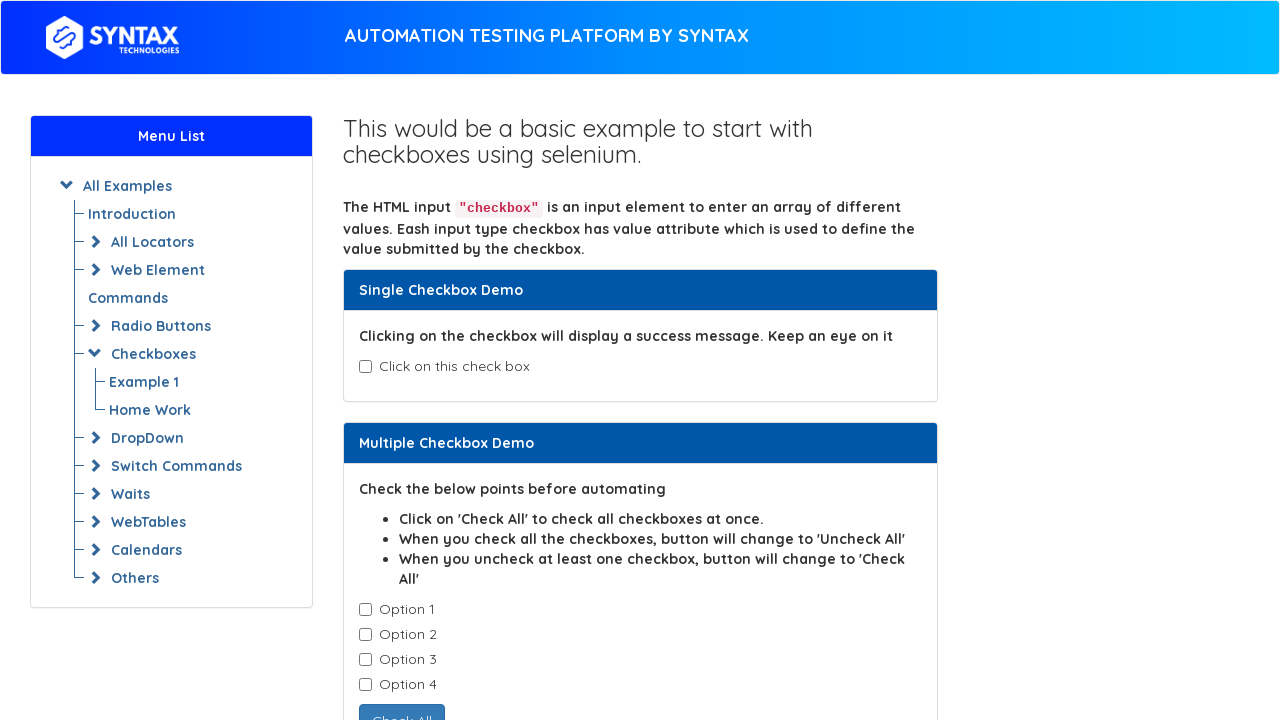

Clicked checkbox with value 'Option-2' at (365, 635) on input.cb1-element >> nth=1
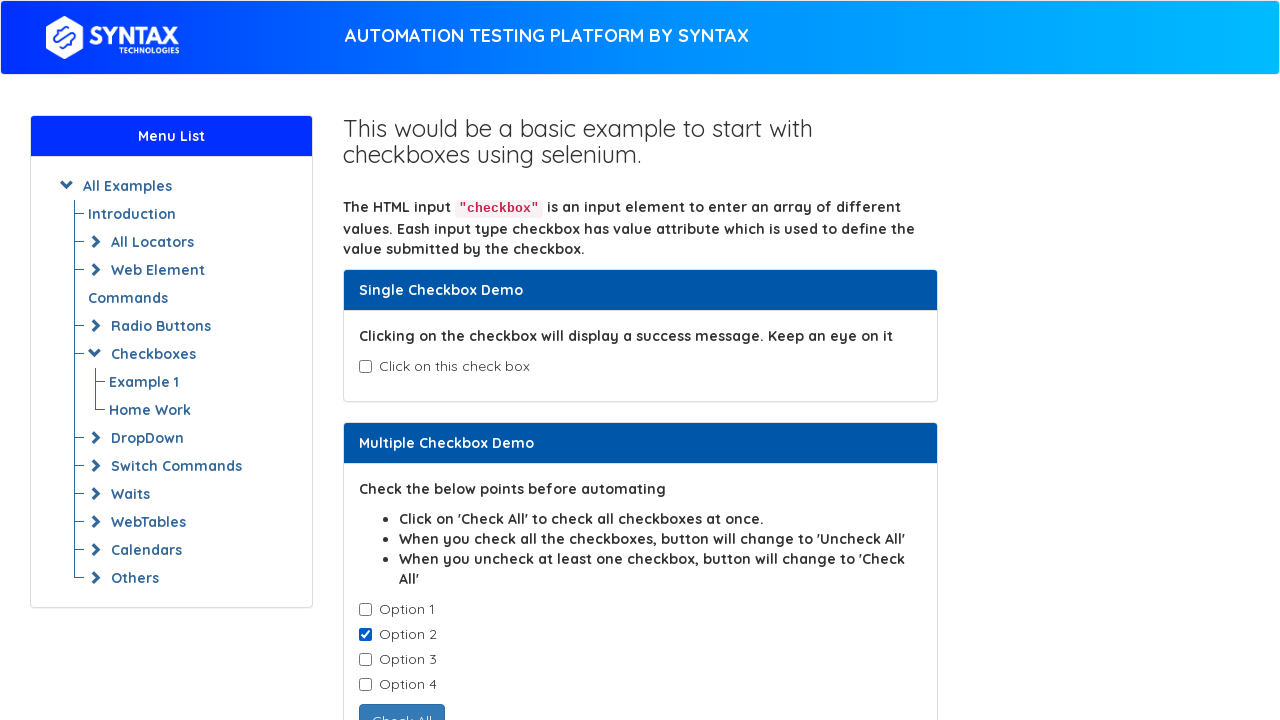

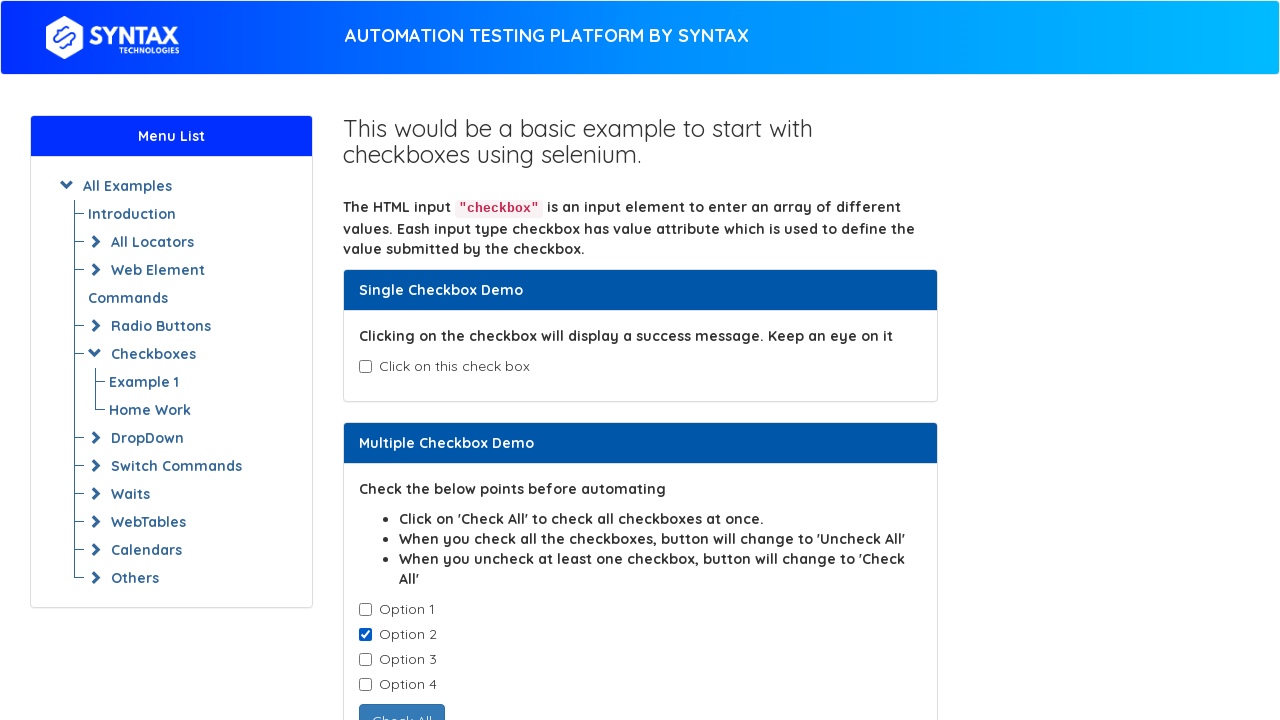